Tests double-click functionality on a button element in a test automation practice site

Starting URL: http://testautomationpractice.blogspot.com

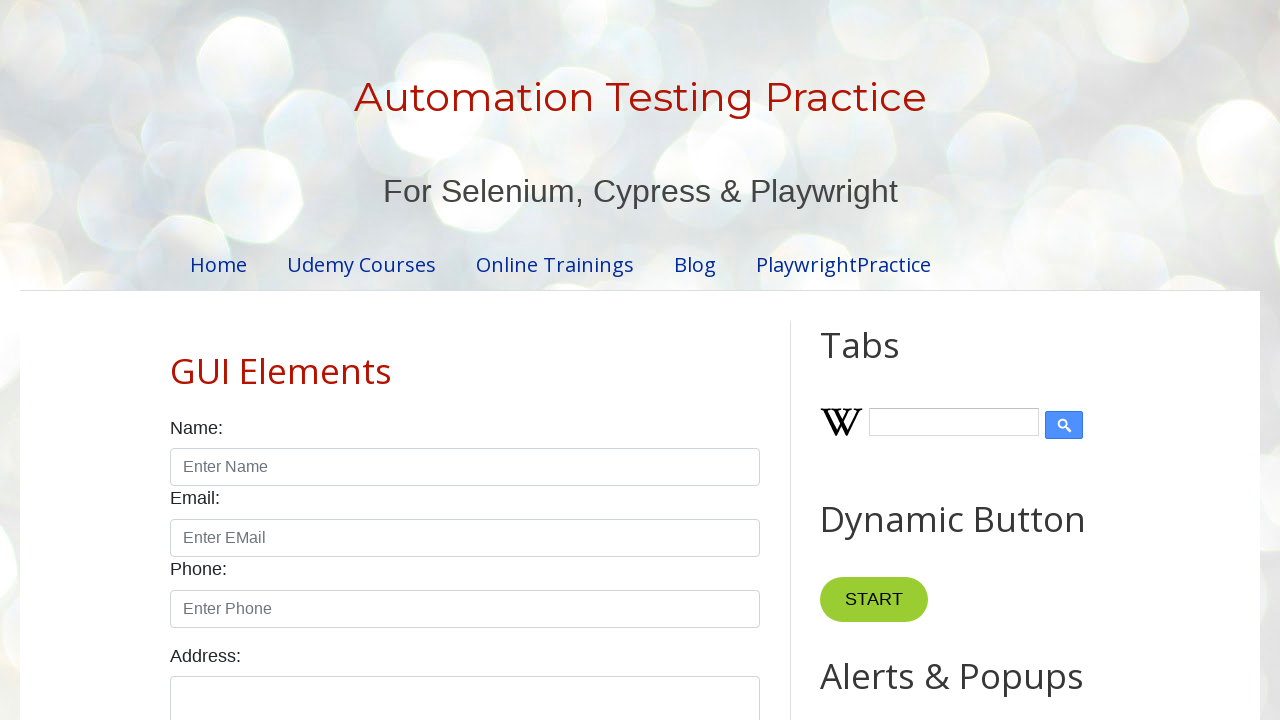

Located button element using XPath selector
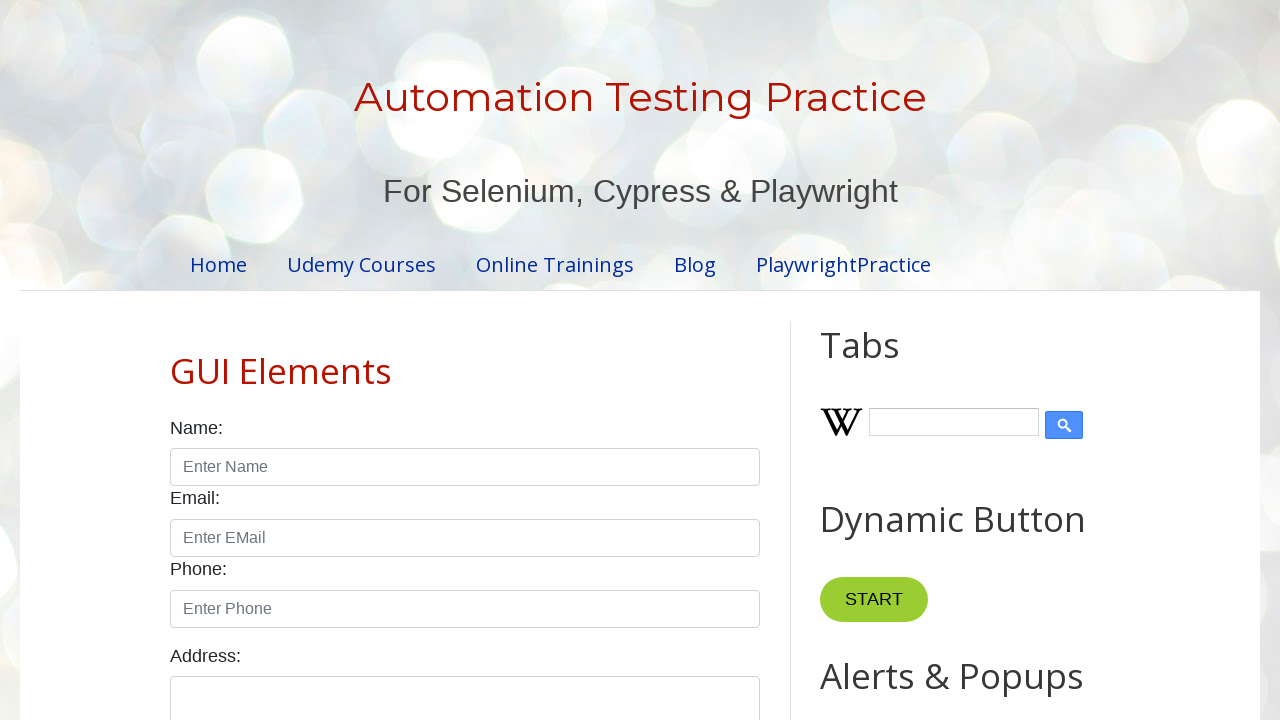

Performed double-click action on button element at (885, 360) on xpath=//*[@id="HTML10"]/div[1]/button
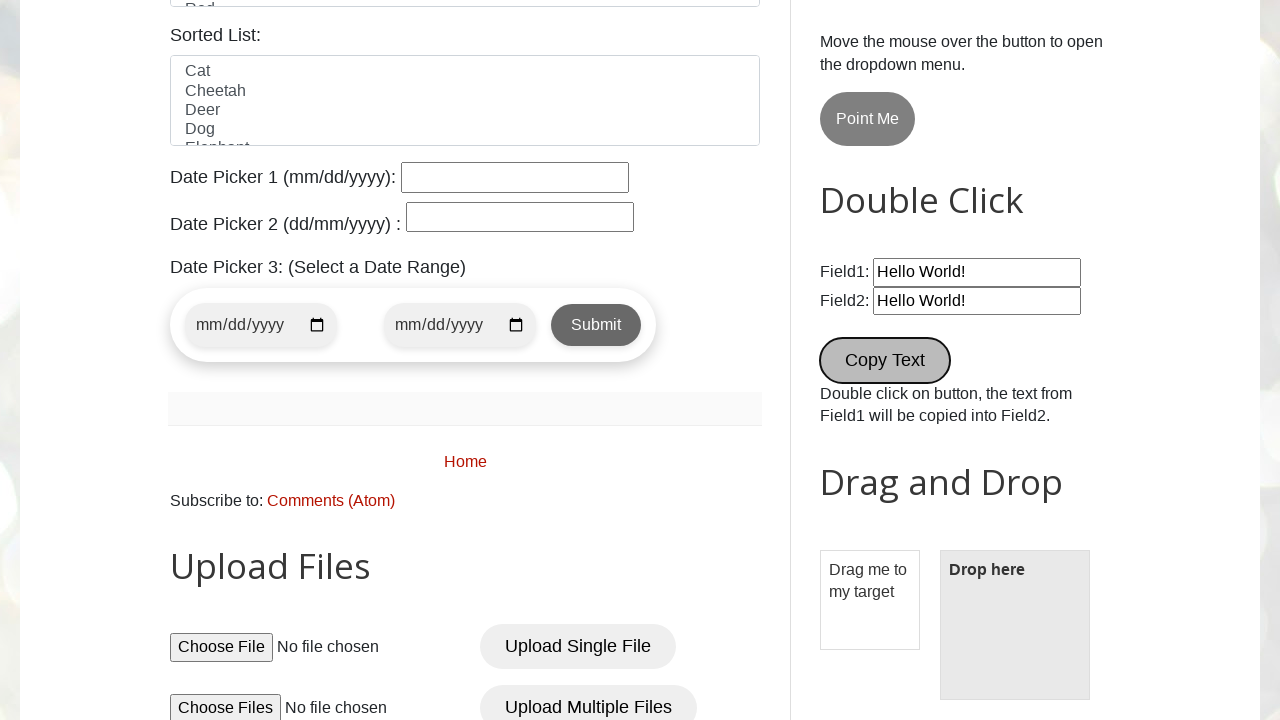

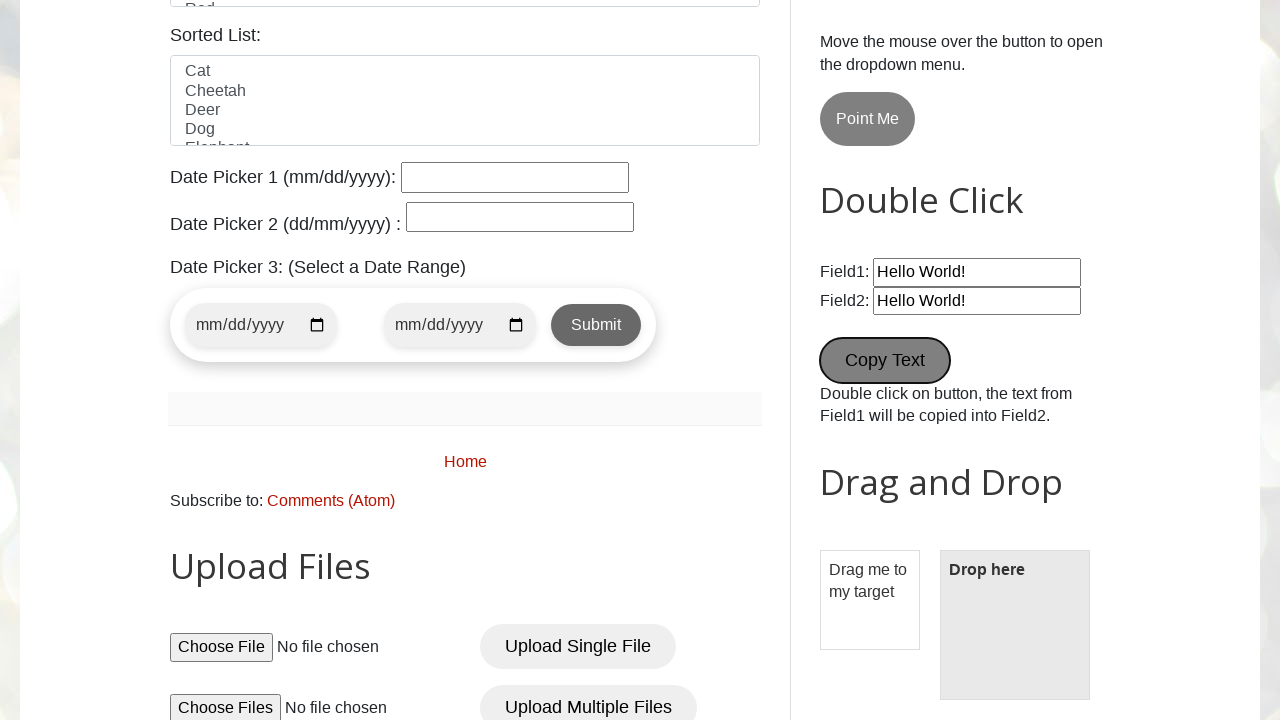